Tests click and drag selection on a grid by selecting items 1 through 11

Starting URL: https://jqueryui.com/resources/demos/selectable/display-grid.html

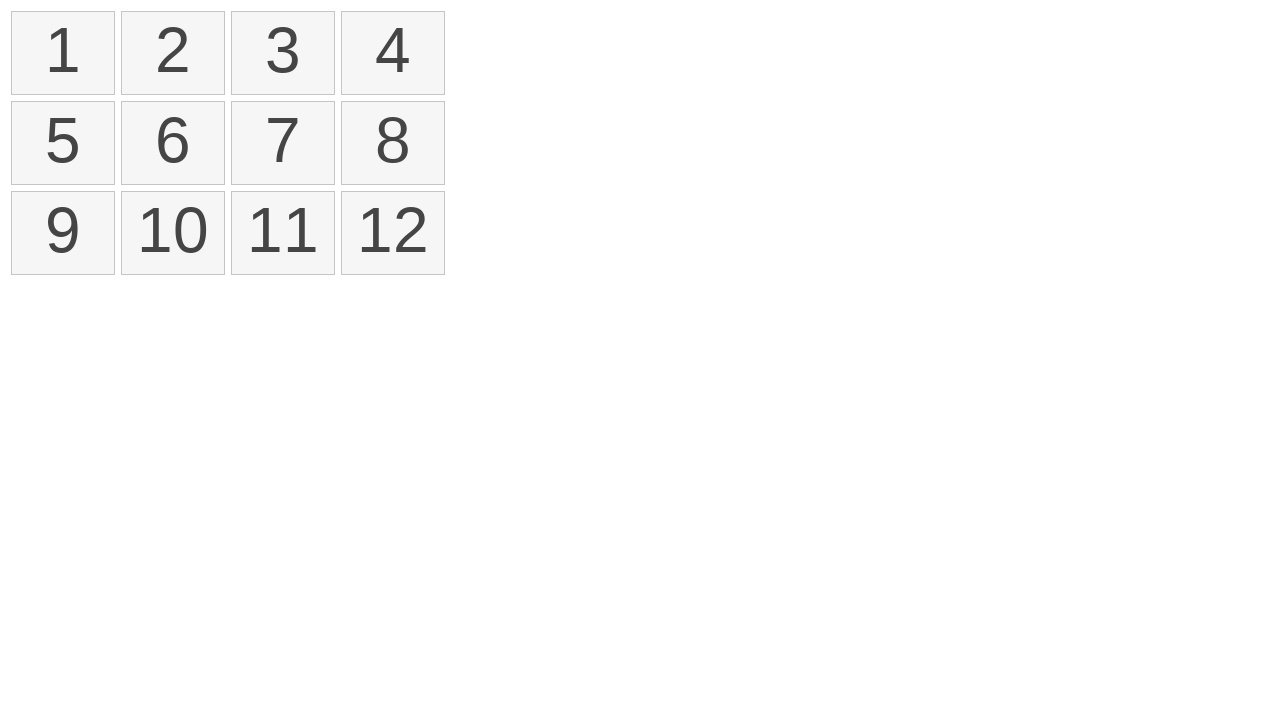

Located all selectable grid items
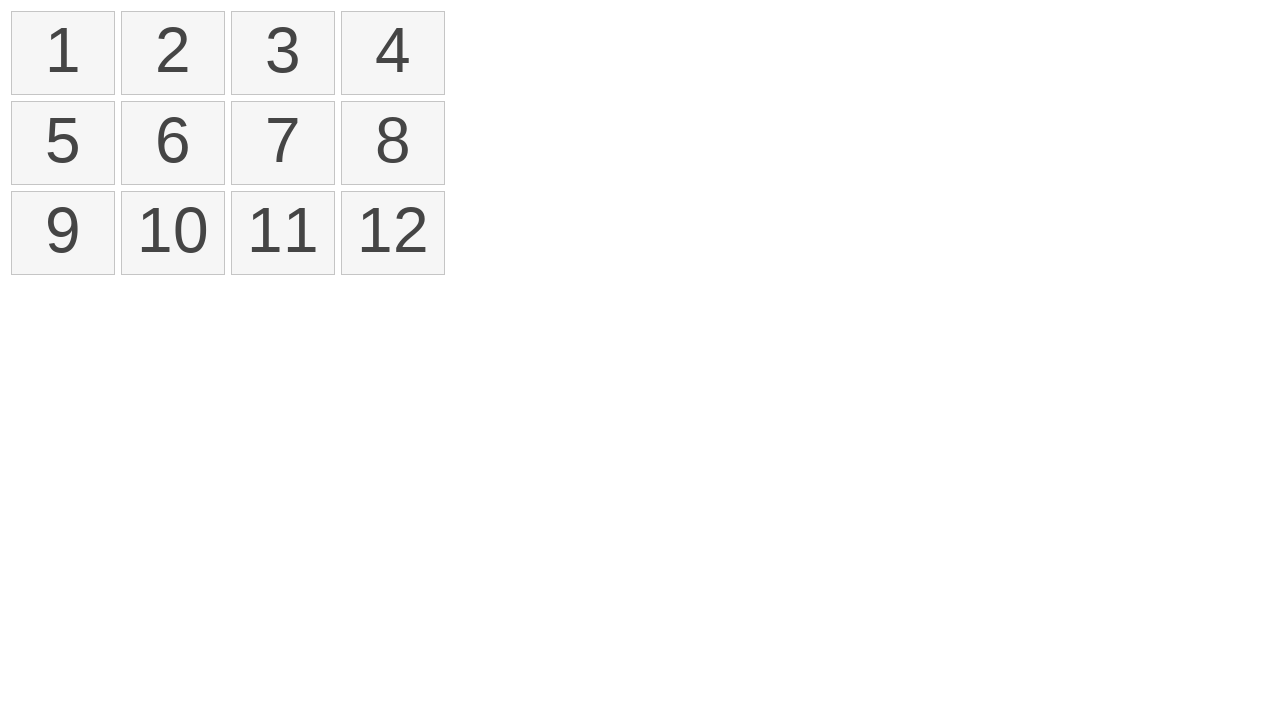

Moved mouse to first selectable item at (16, 16)
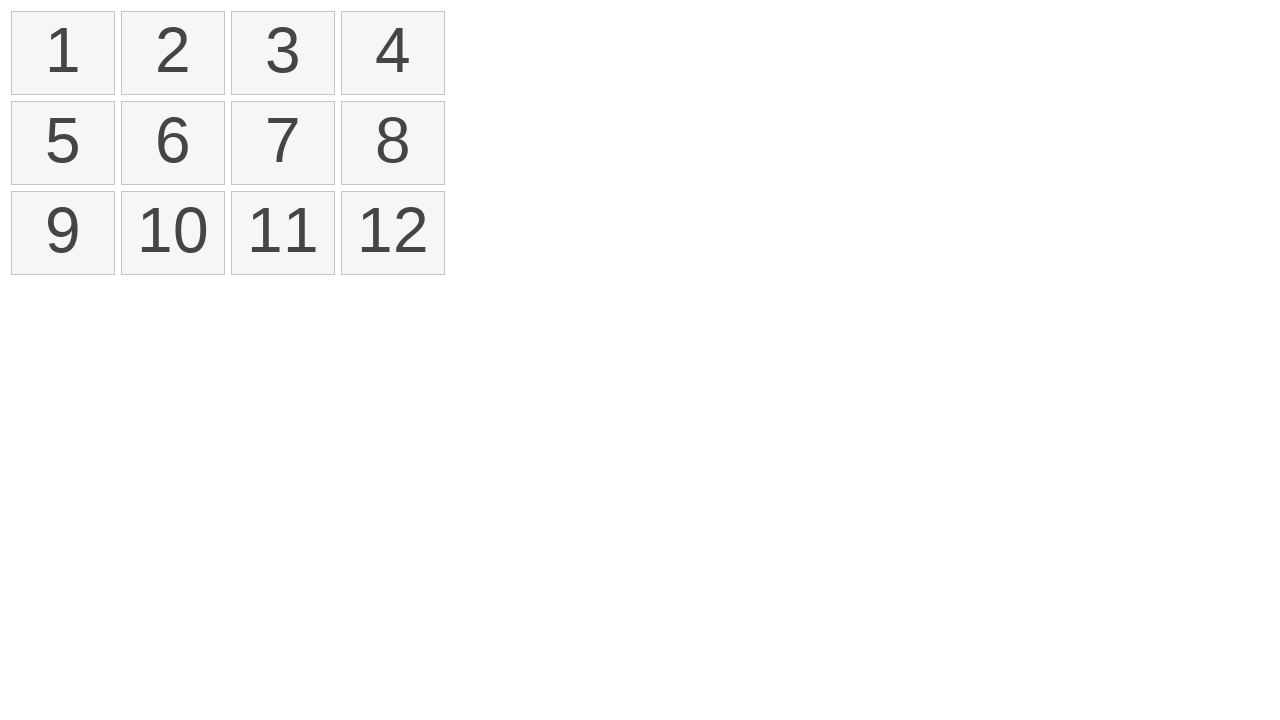

Pressed mouse button down on first item at (16, 16)
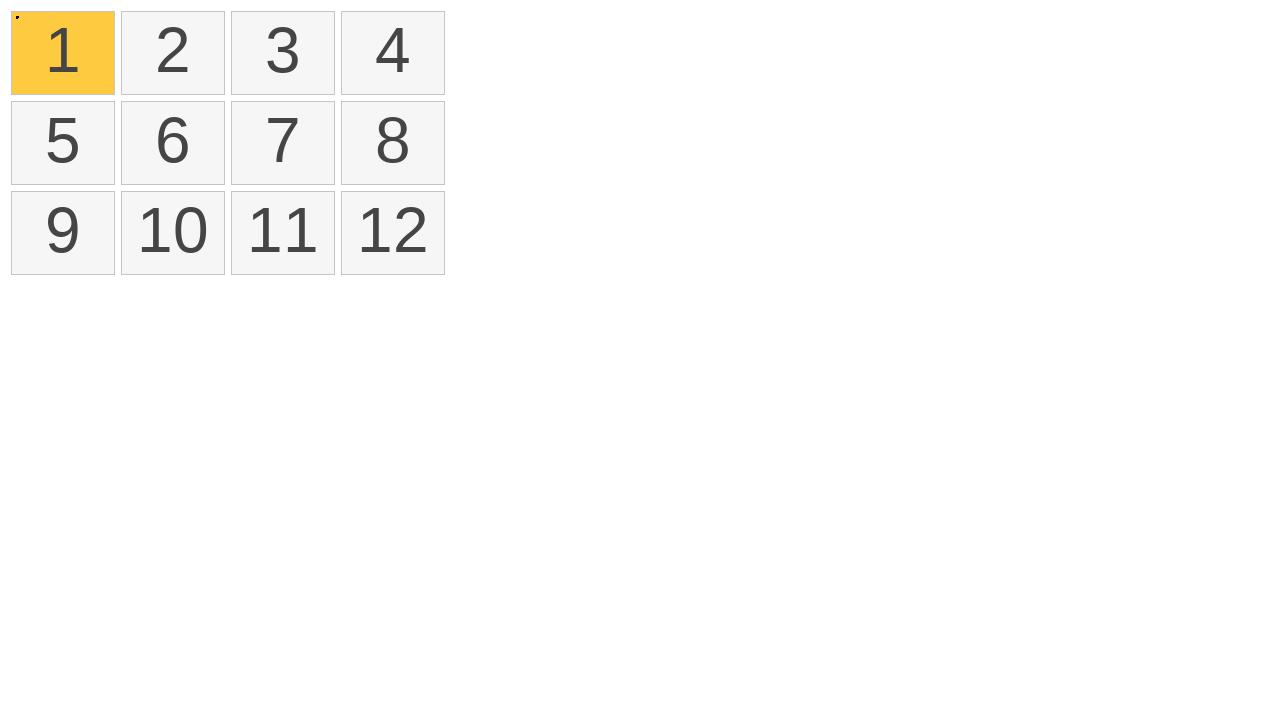

Dragged mouse to 11th item while holding button down at (236, 196)
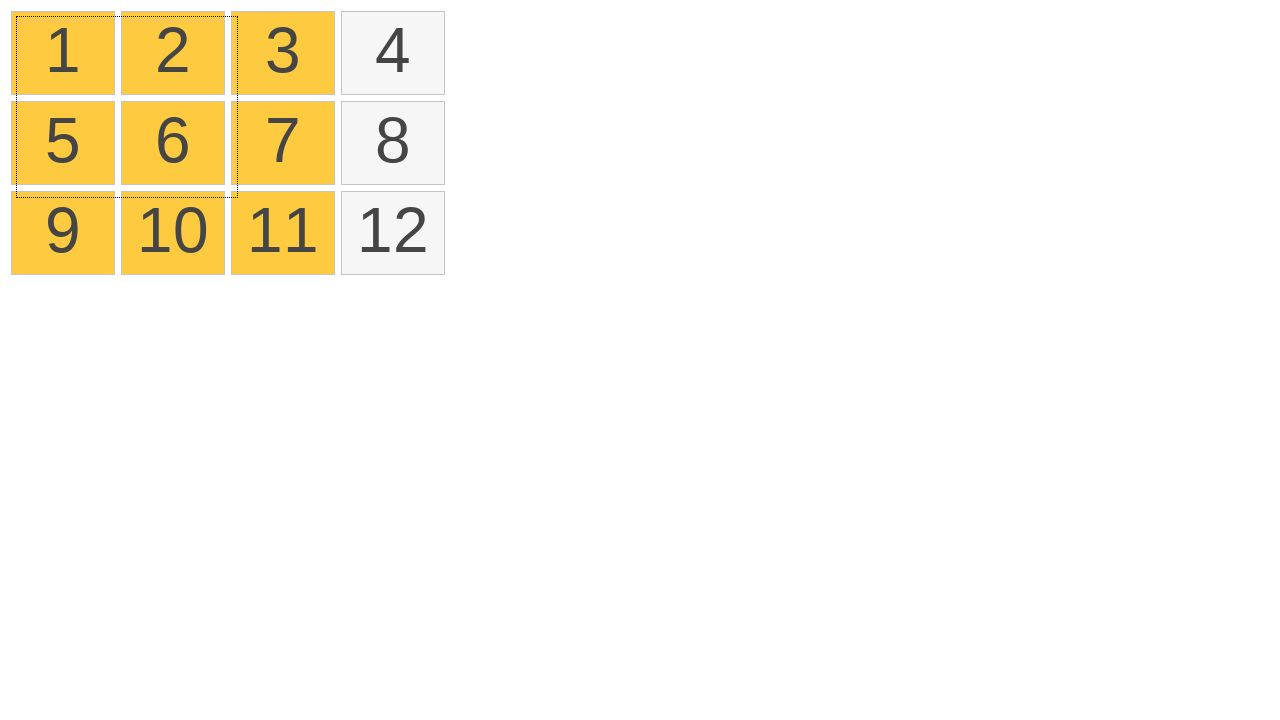

Released mouse button to complete selection drag at (236, 196)
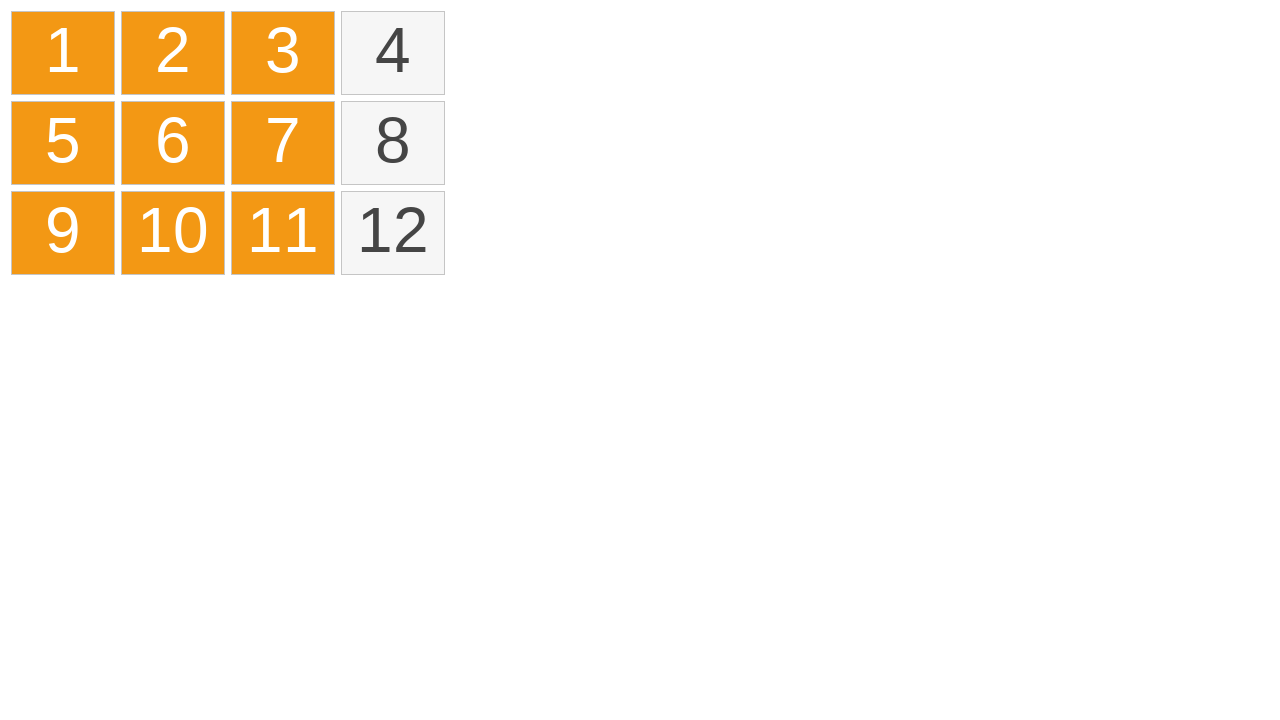

Waited 5 seconds for selection to complete
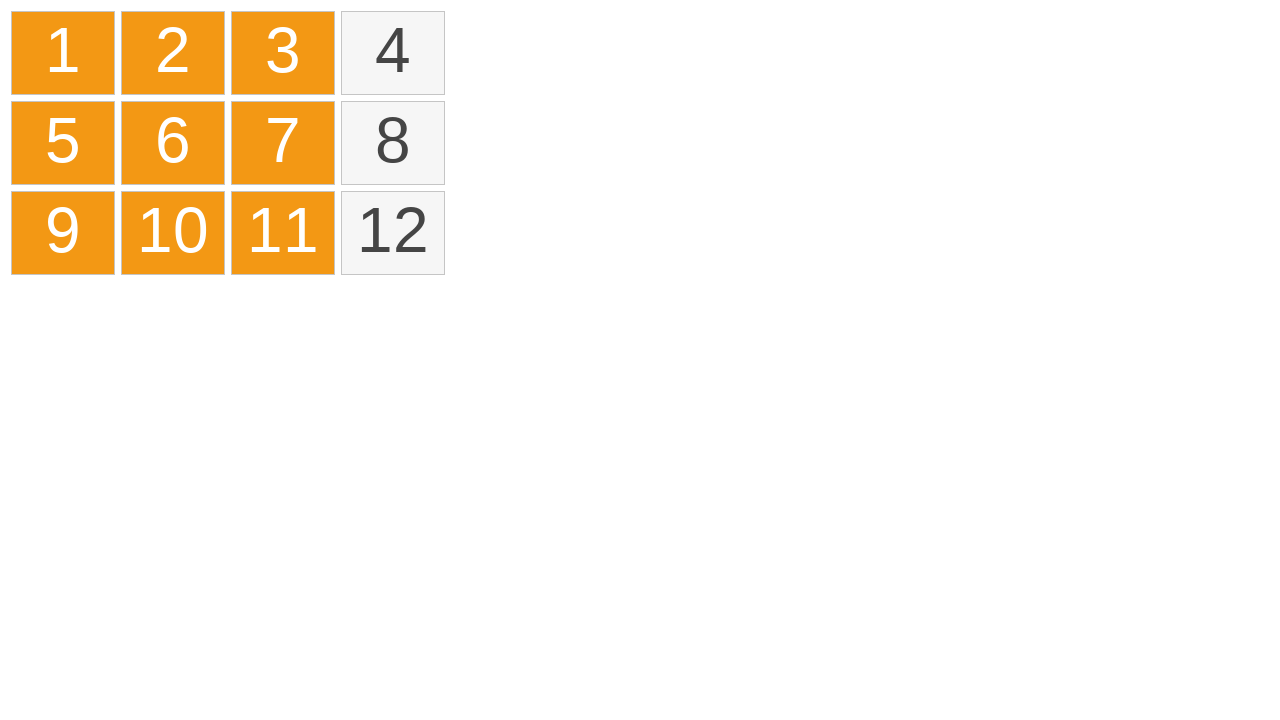

Located all selected items in grid
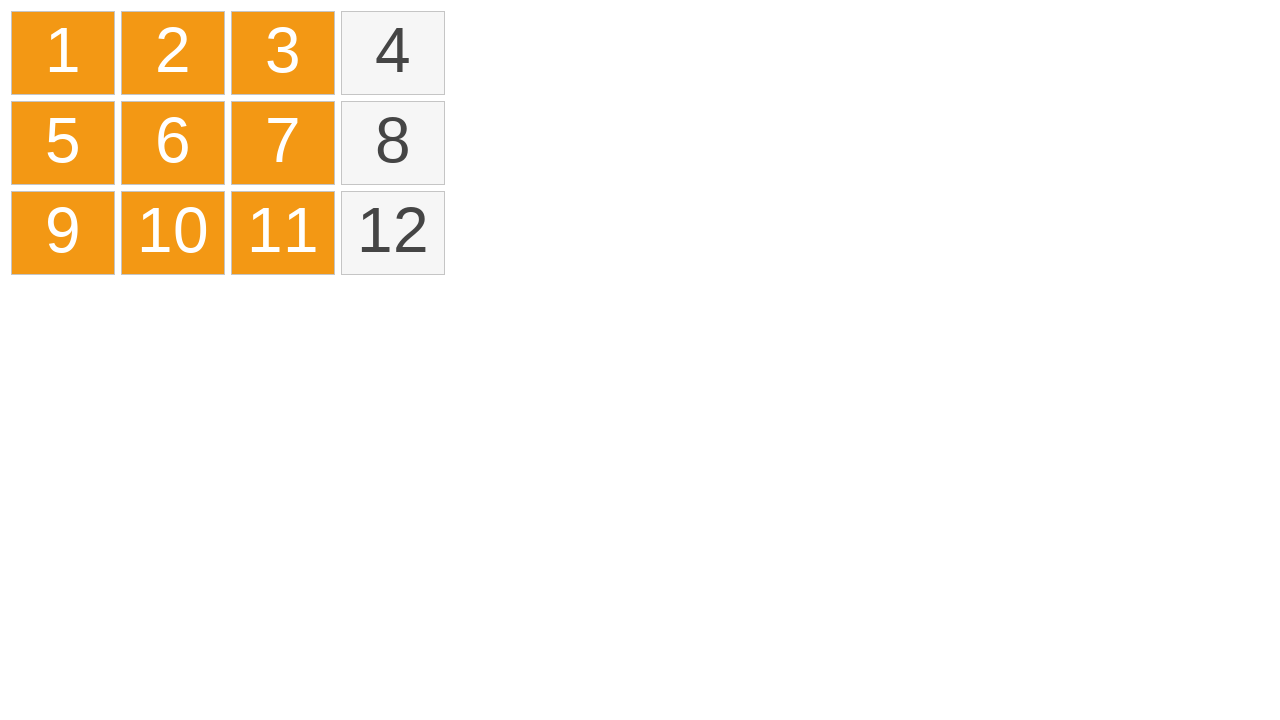

Verified that 9 items are selected (items 1 through 9)
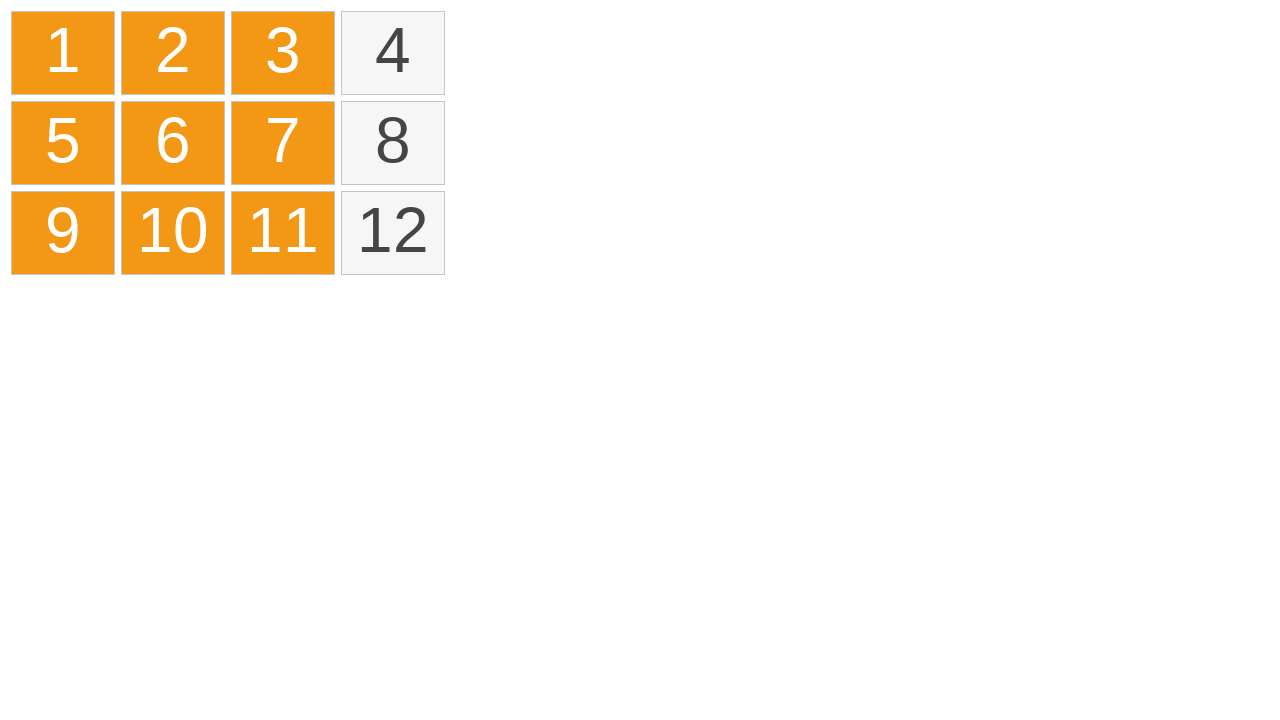

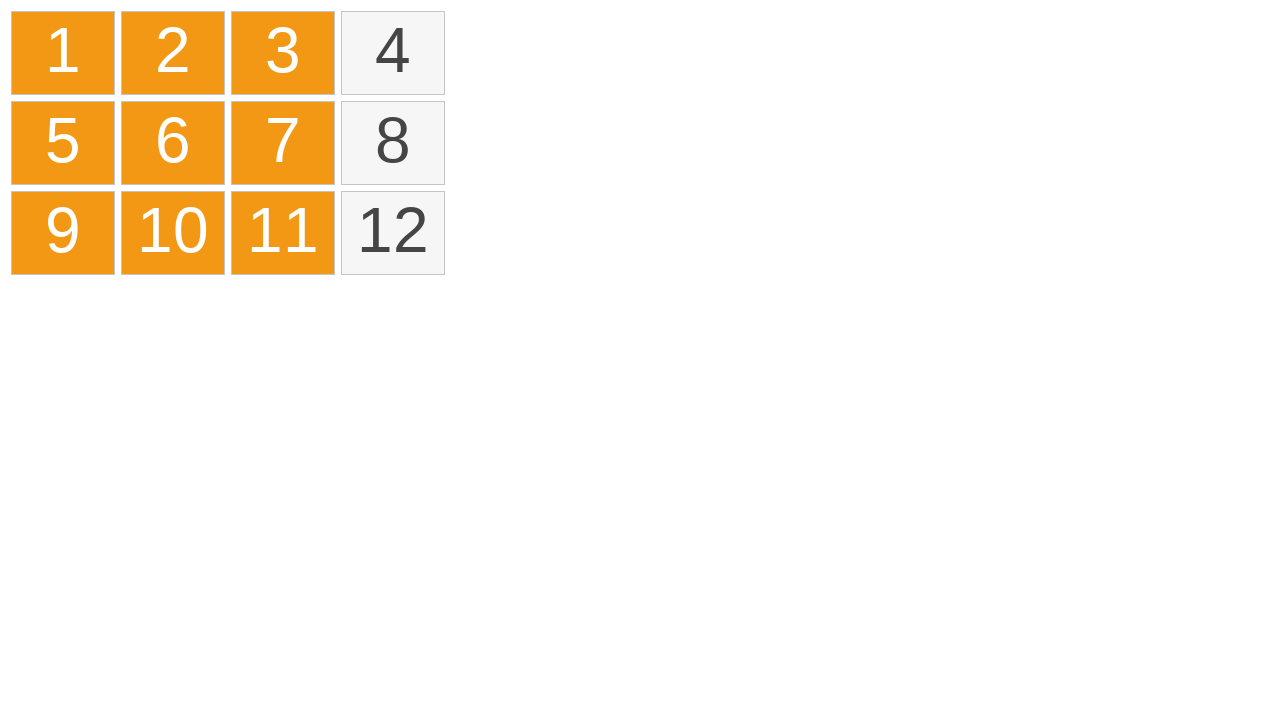